Tests navigation on the 99 Bottles of Beer website by clicking on the "Submit new Language" link and verifying the page loads correctly

Starting URL: https://www.99-bottles-of-beer.net/

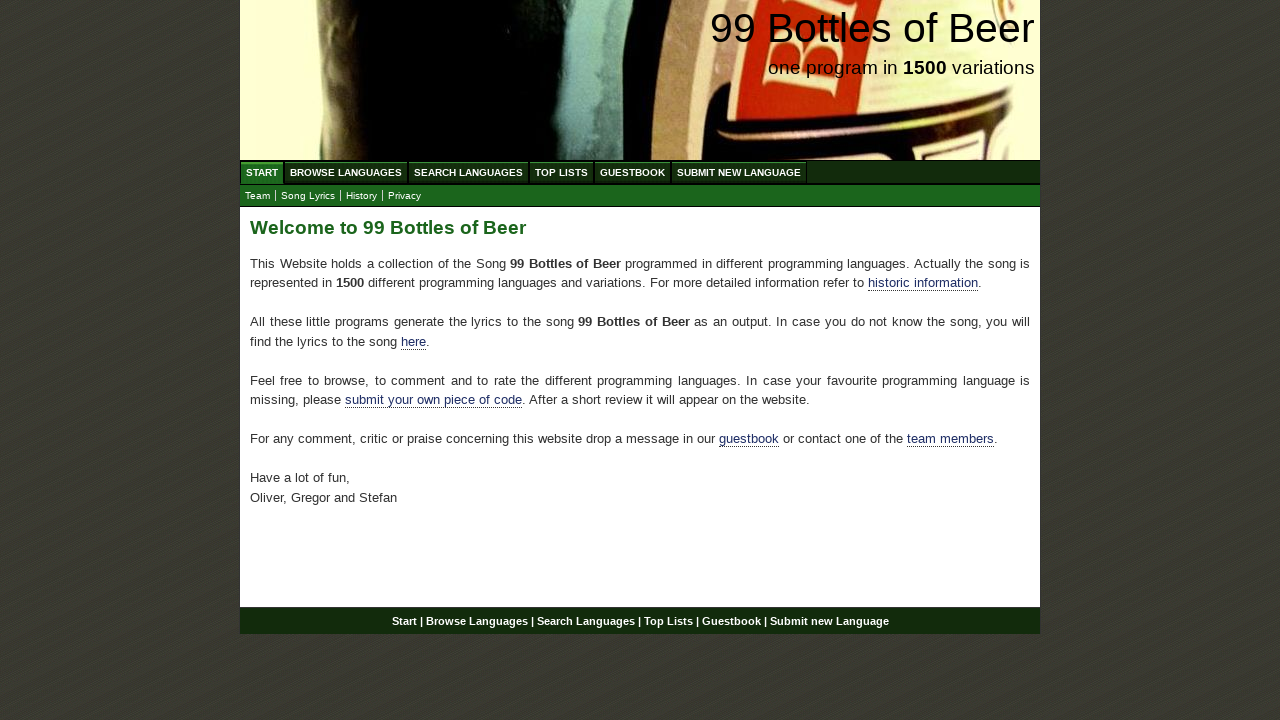

Clicked on 'Submit new Language' link at (739, 172) on text=Submit new Language
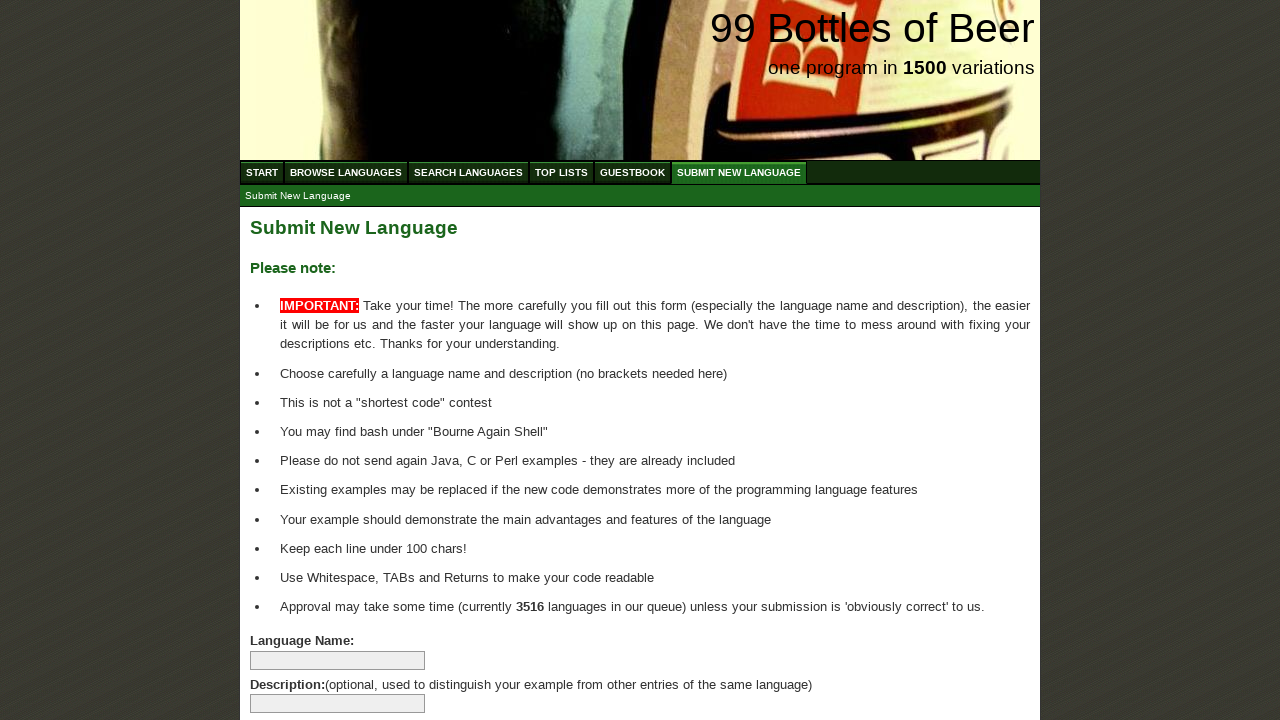

Verified 'Submit New Language' link is present on the new page
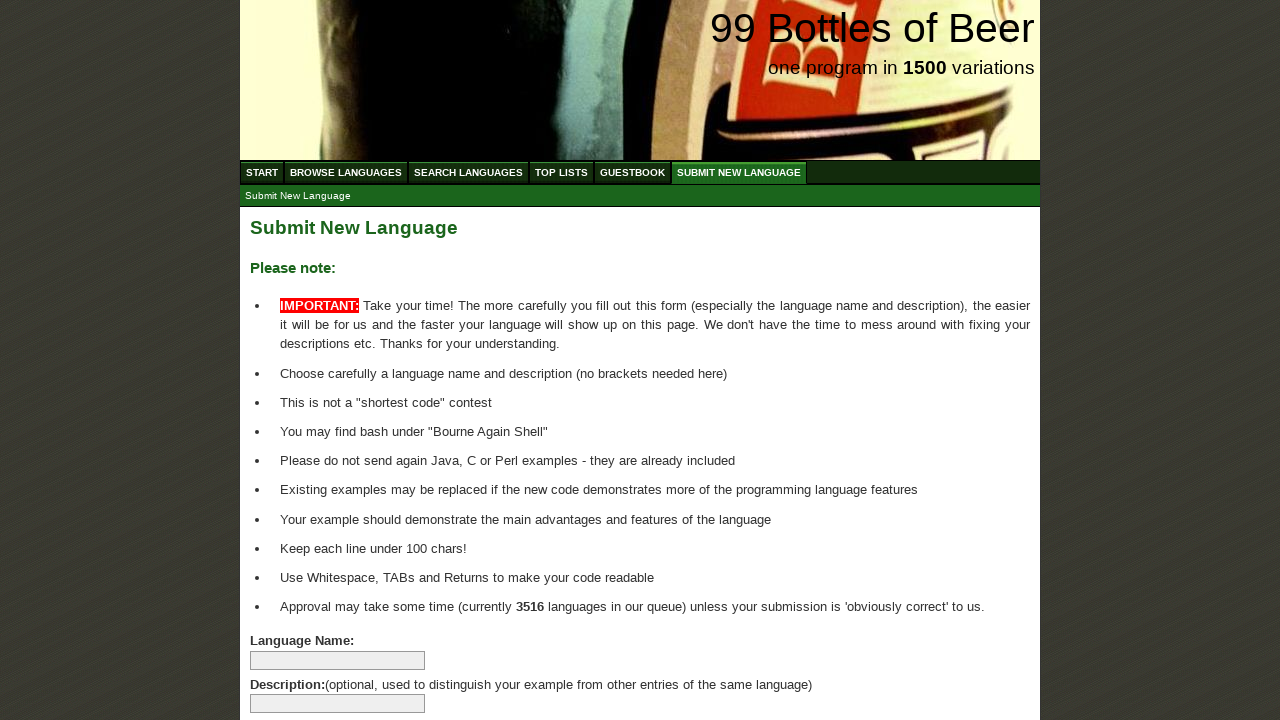

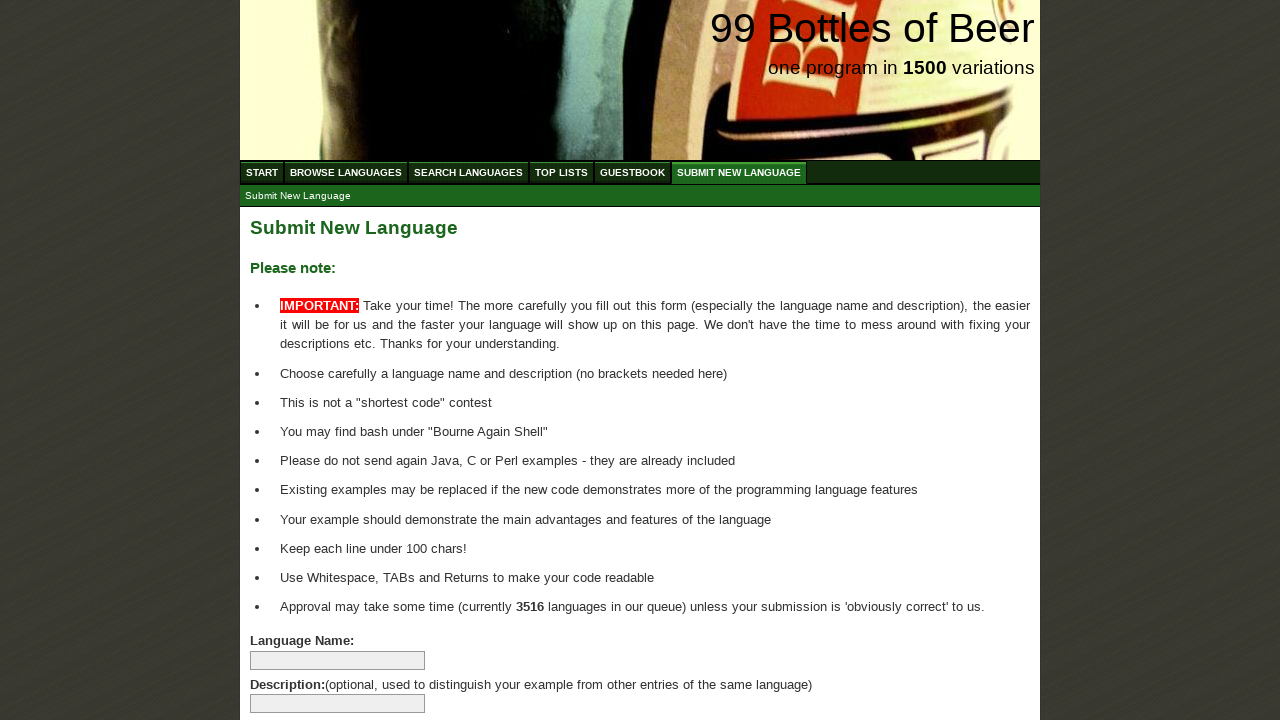